Navigates to Find a park page, types a letter in the park name search field, and verifies the autocomplete suggestions contain expected park names.

Starting URL: https://bcparks.ca/

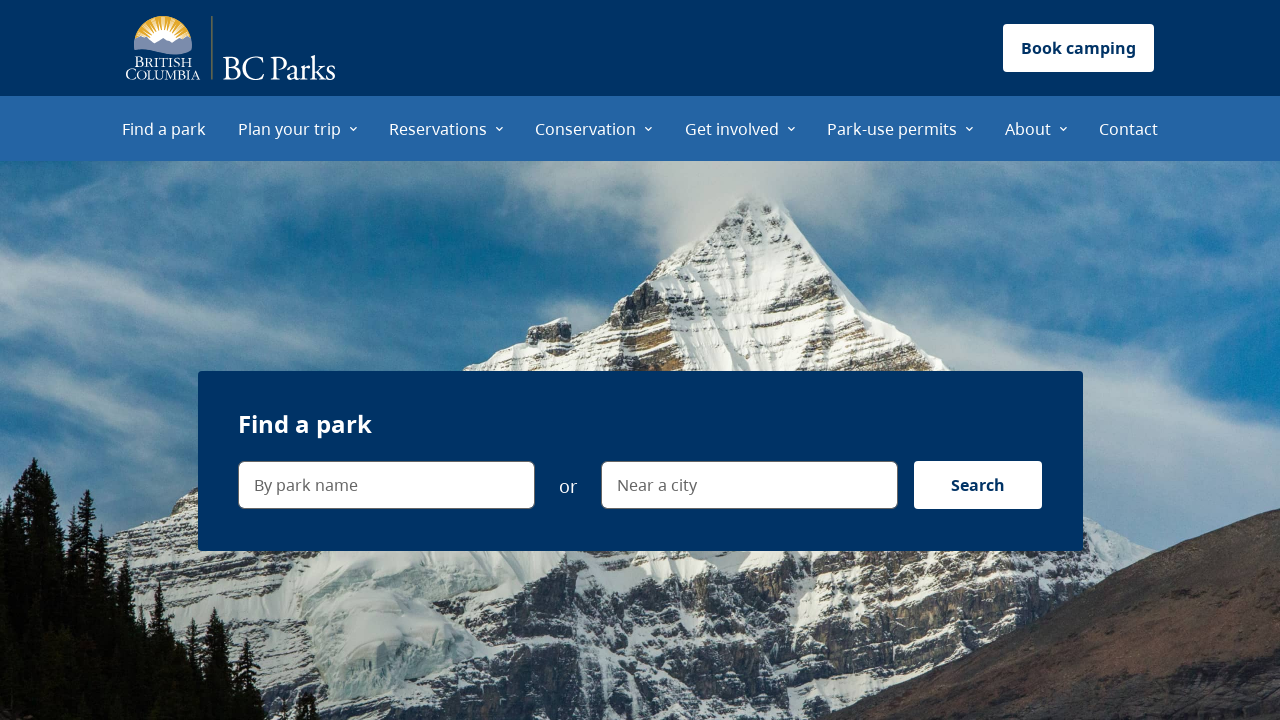

Clicked 'Find a park' menu item at (164, 128) on internal:role=menuitem[name="Find a park"i]
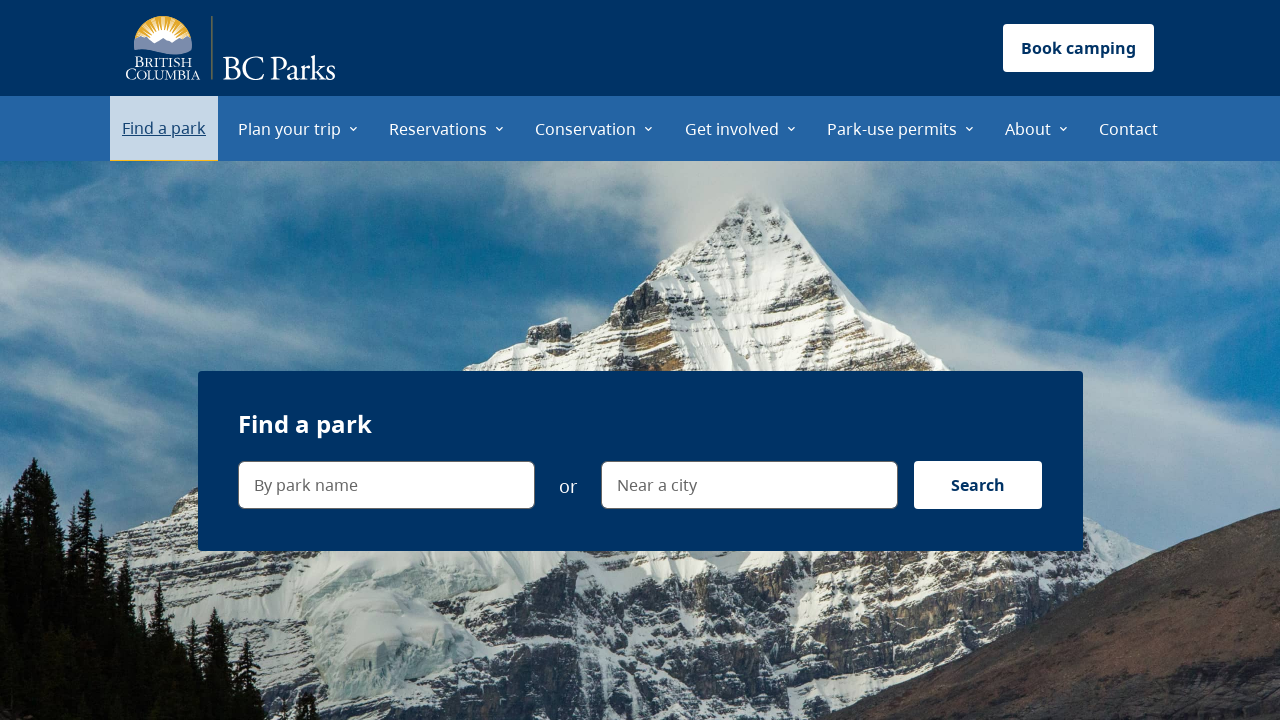

Waited for page to reach networkidle state
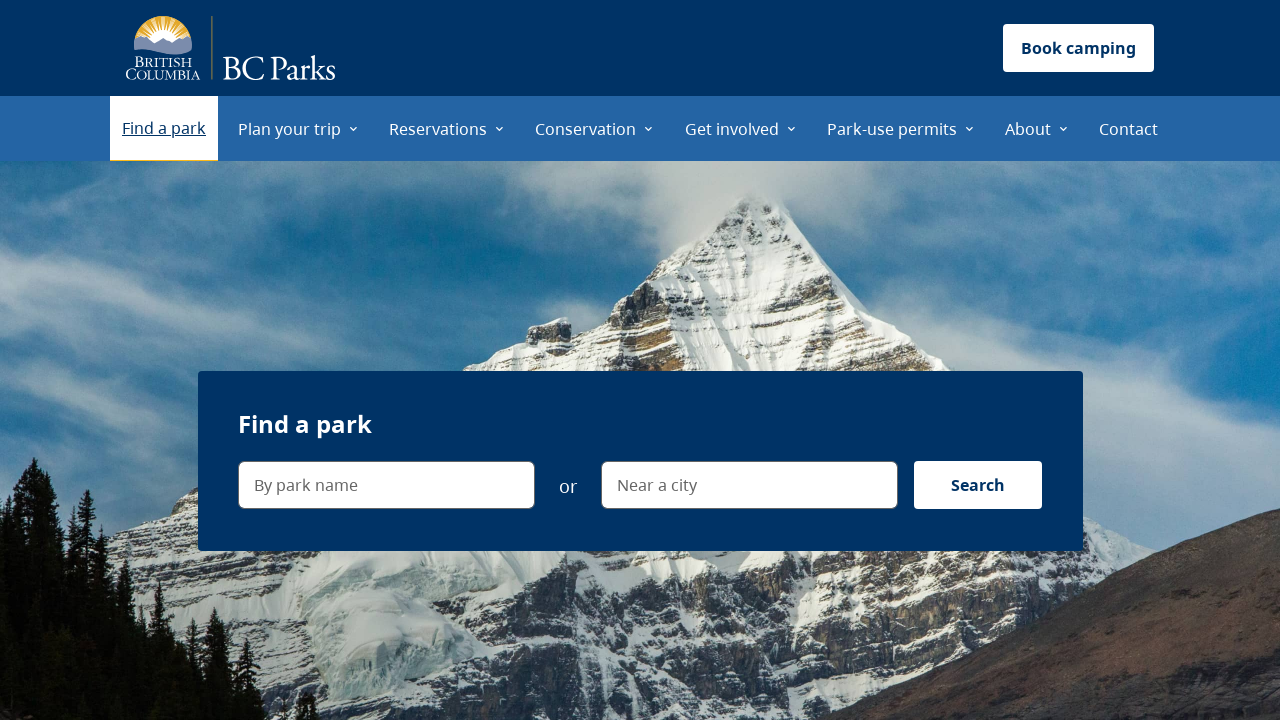

Verified navigation to Find a Park page
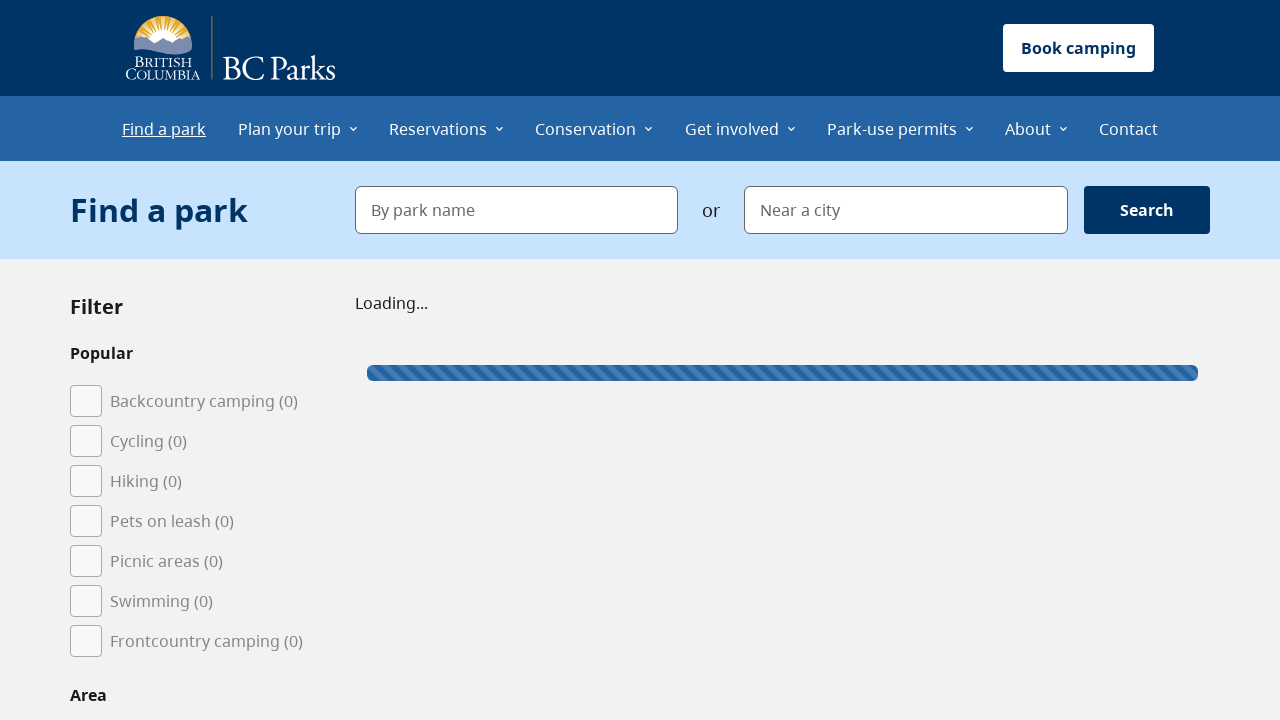

Entered 'J' in park name search field on internal:label="By park name"i
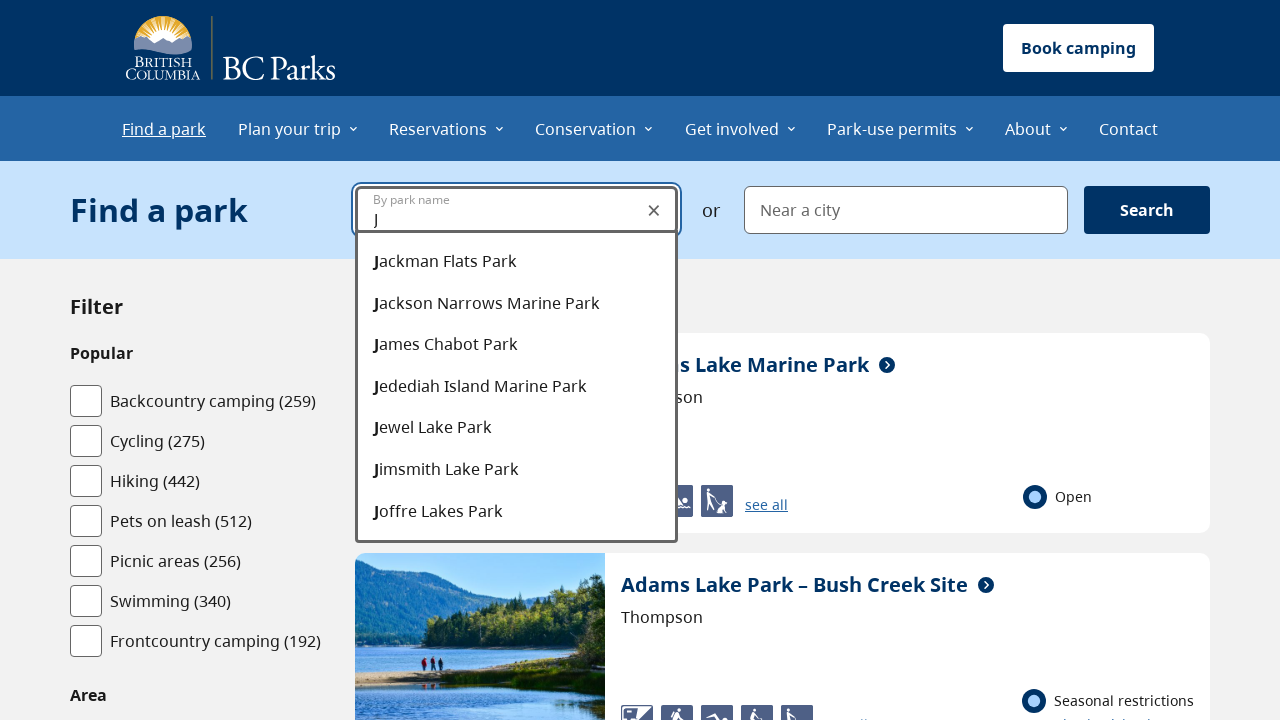

Verified autocomplete suggestions dropdown is visible
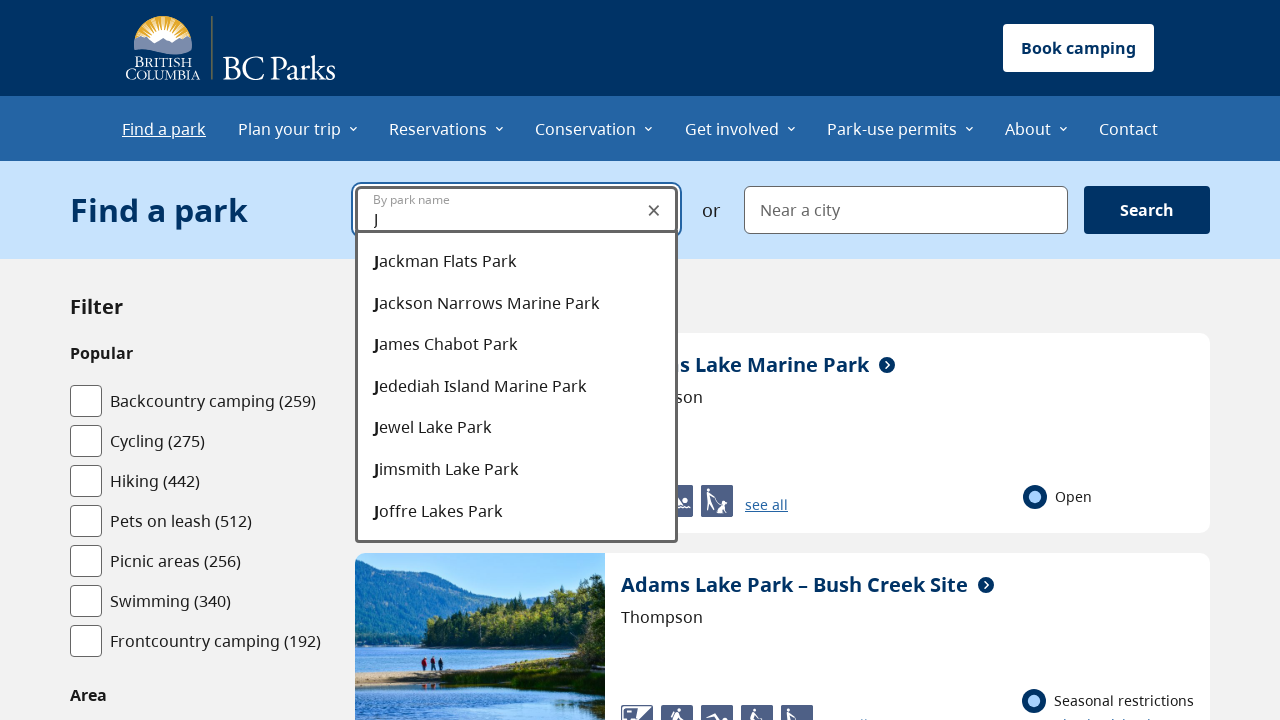

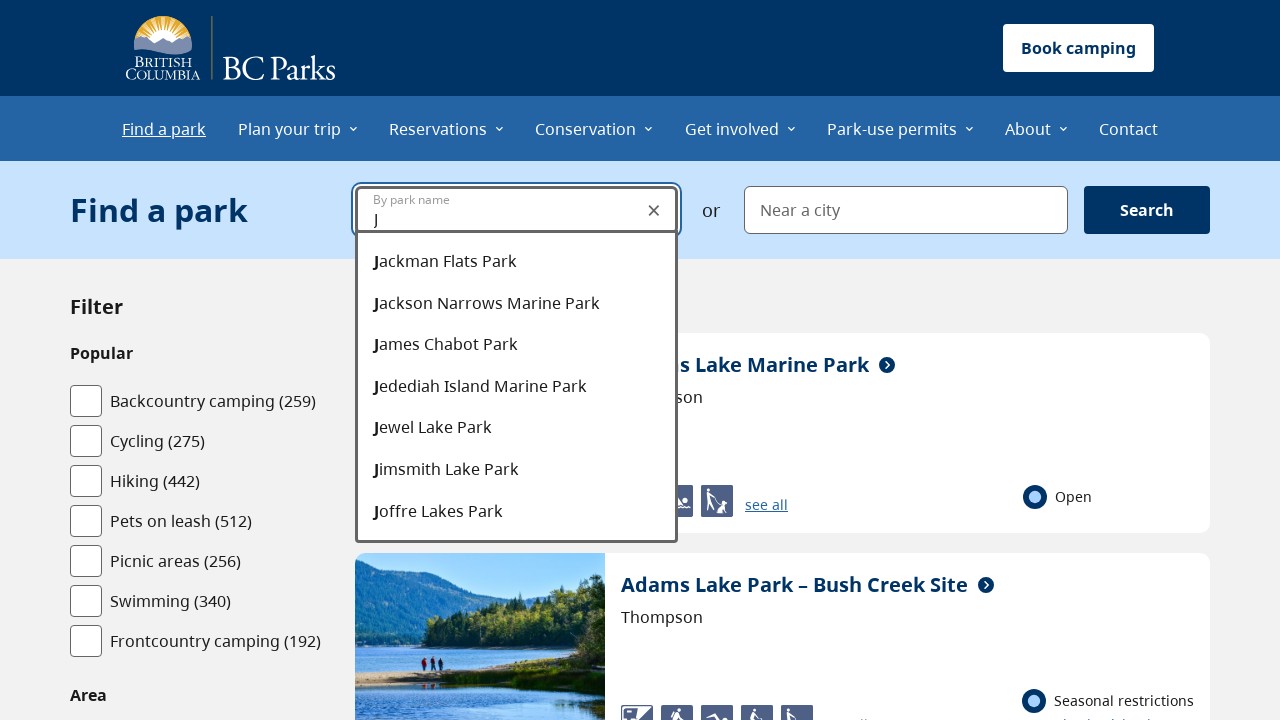